Navigates to Kite Zerodha website and resizes the browser window to specific dimensions

Starting URL: https://kite.zerodha.com/

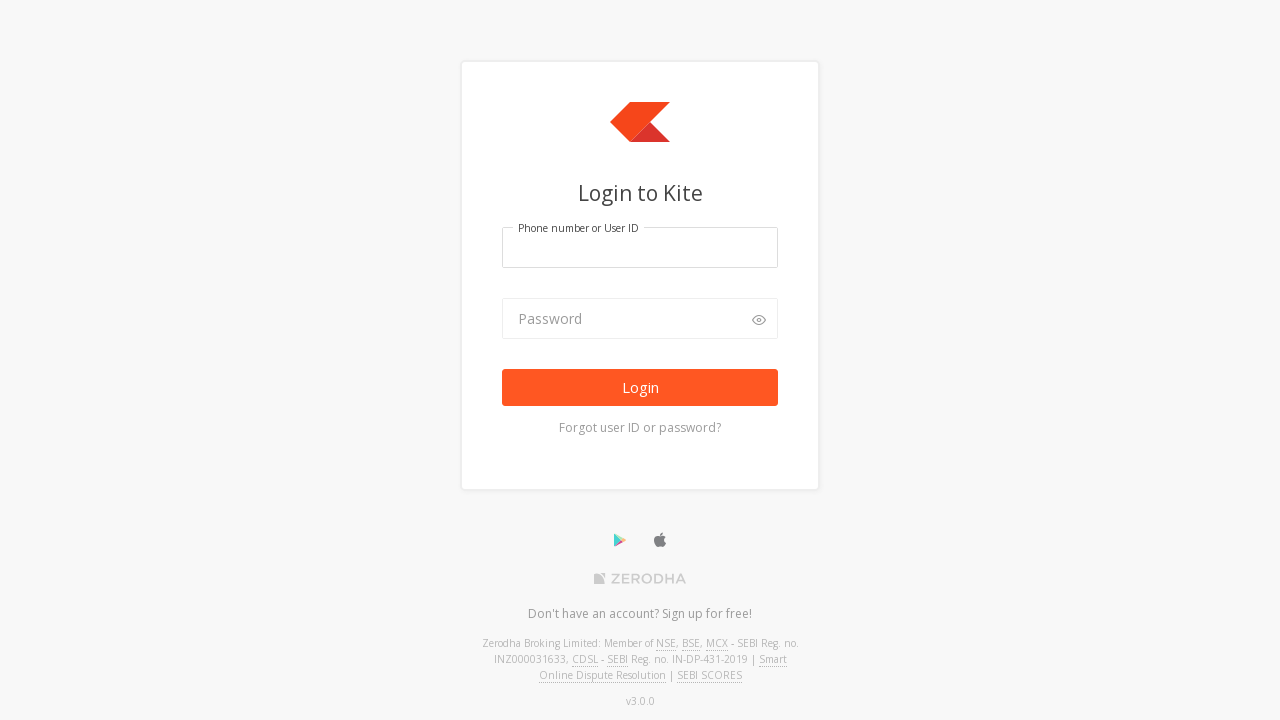

Set browser viewport size to 800x80
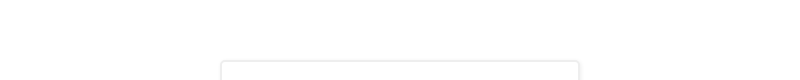

Retrieved viewport size: {'width': 800, 'height': 80}
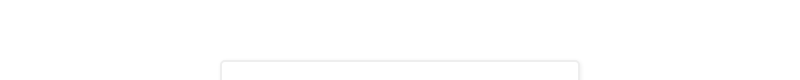

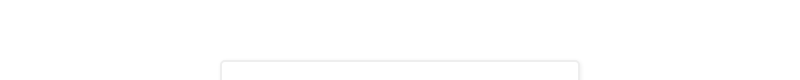